Tests bootstrap modal dialogs including single modal and multiple modals, opening and closing them via buttons.

Starting URL: https://www.lambdatest.com/selenium-playground/bootstrap-modal-demo

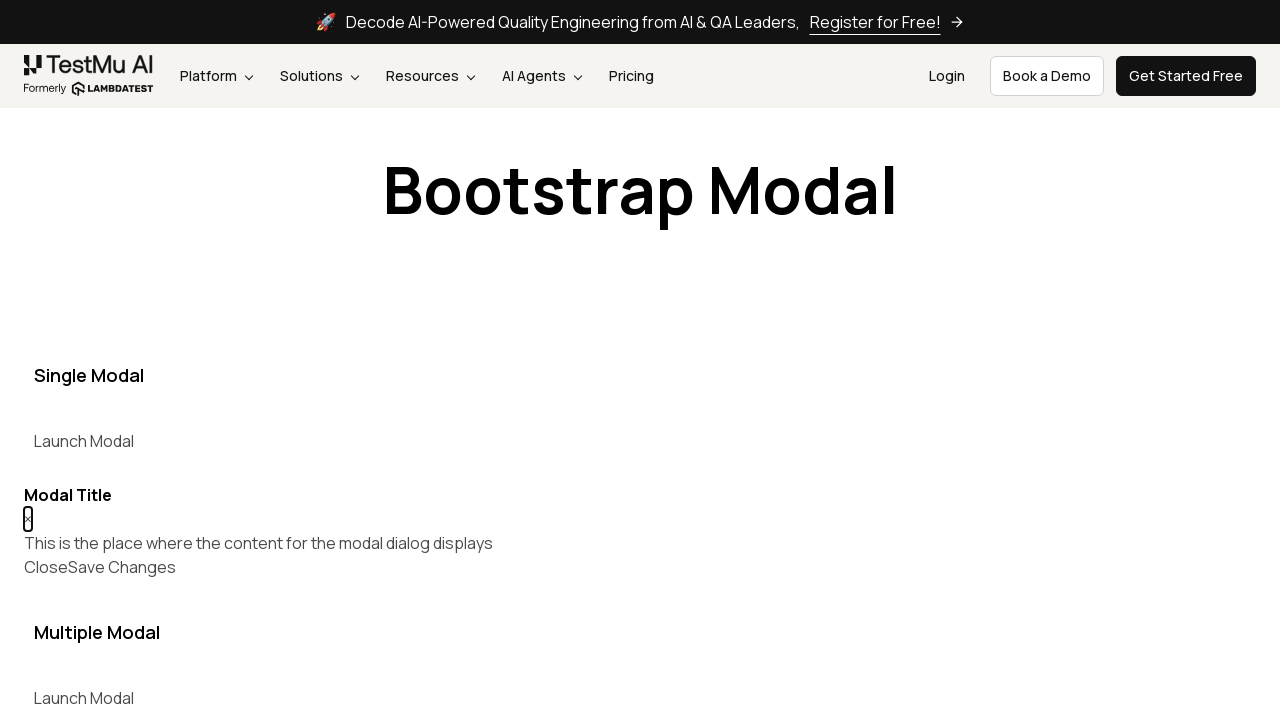

Clicked first Launch Modal button at (84, 441) on xpath=//button[contains(text(),'Launch Modal')] >> nth=0
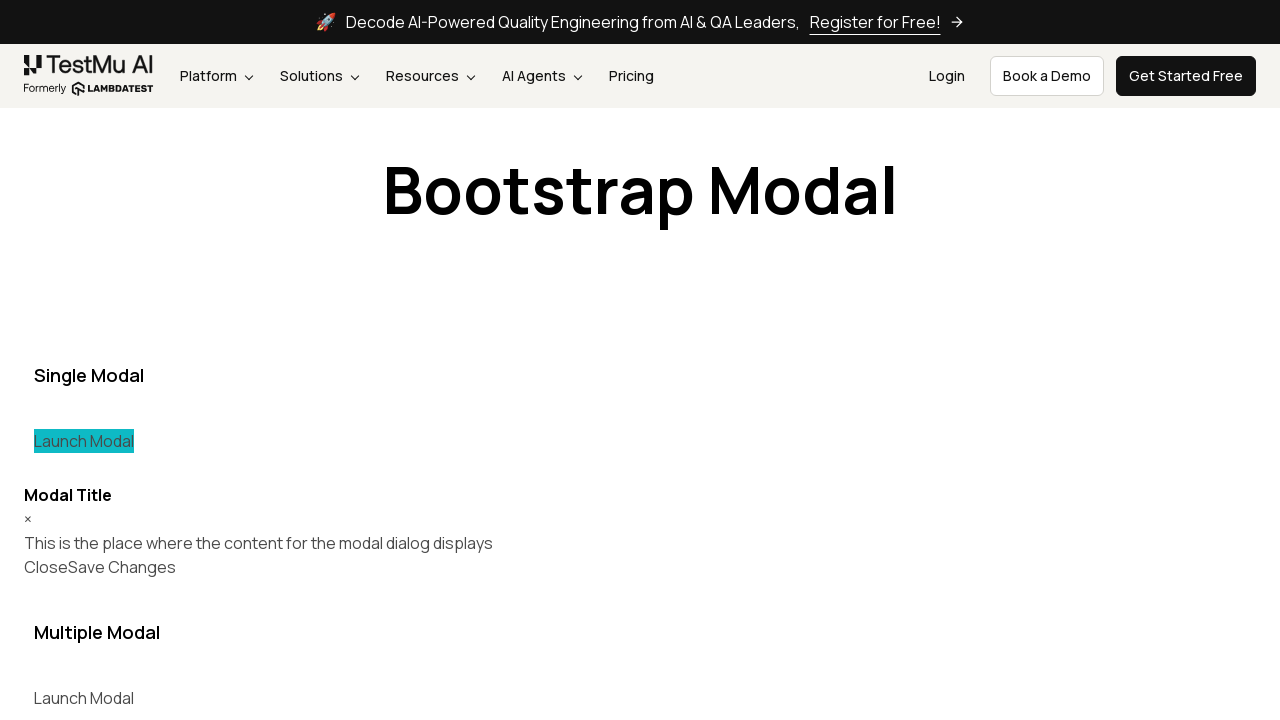

First modal dialog became visible
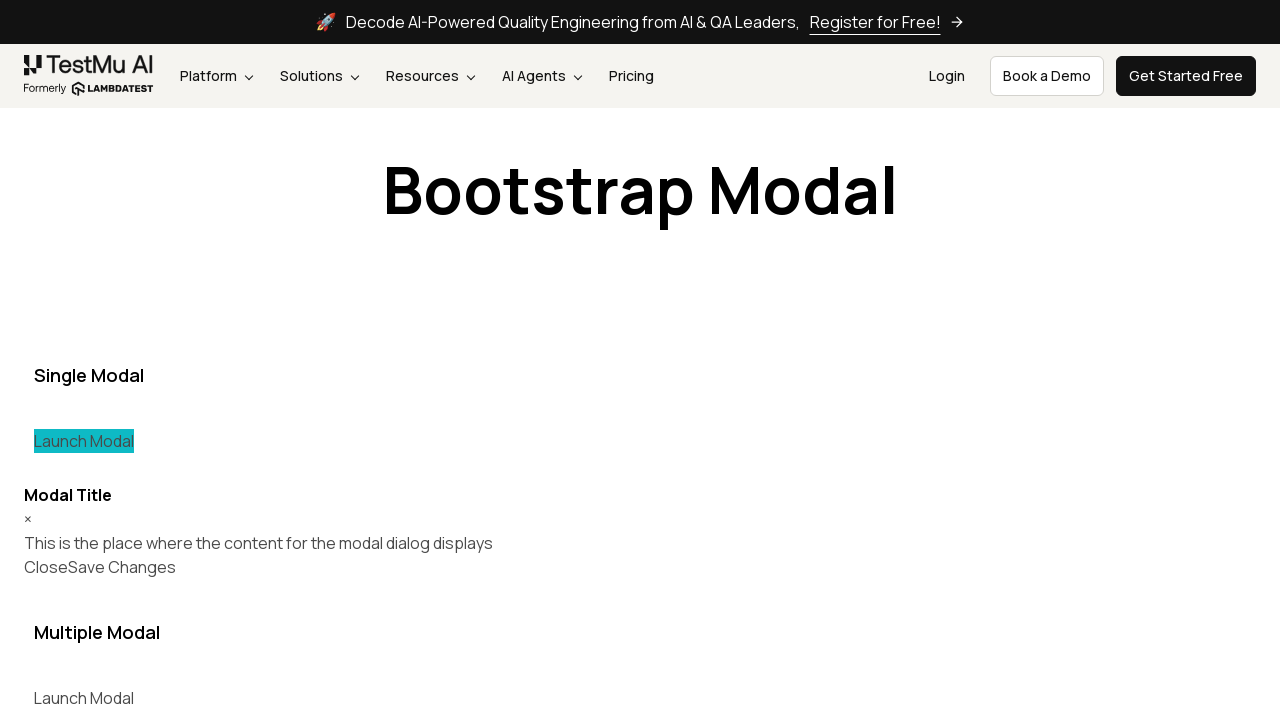

Clicked Save Changes button to close first modal at (122, 567) on xpath=//button[contains(text(),'Save Changes')]
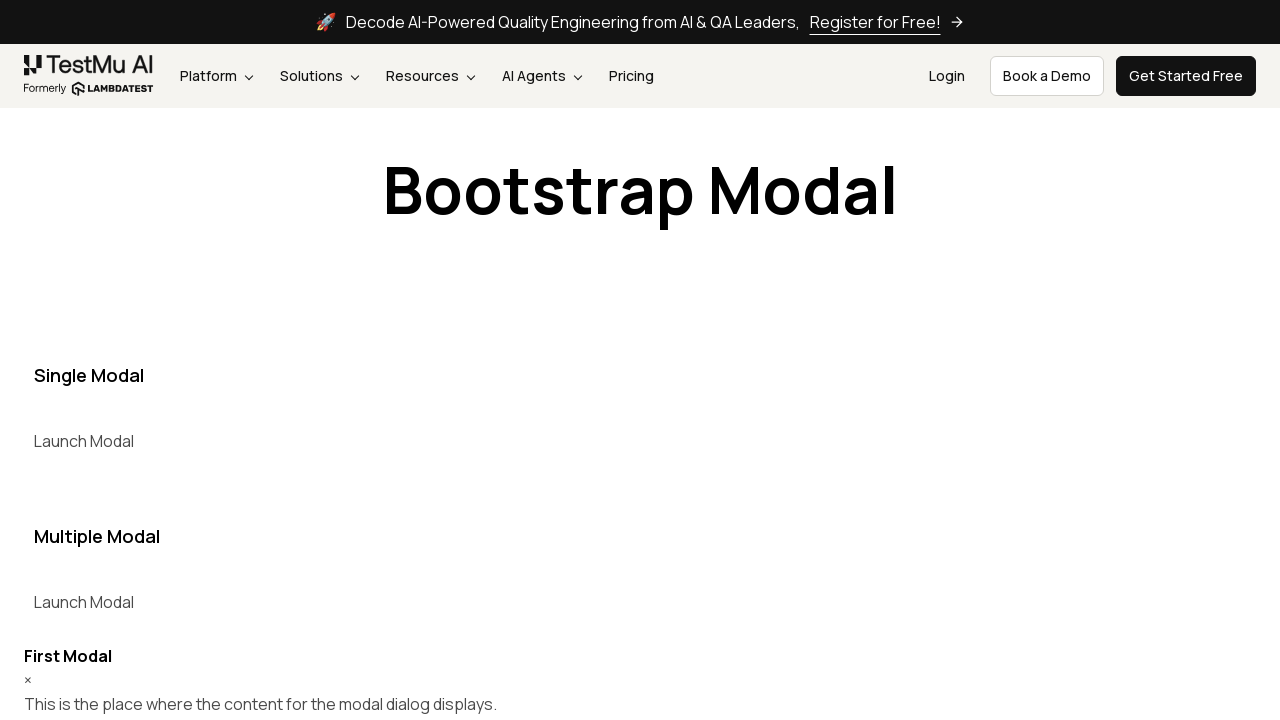

First modal closed successfully
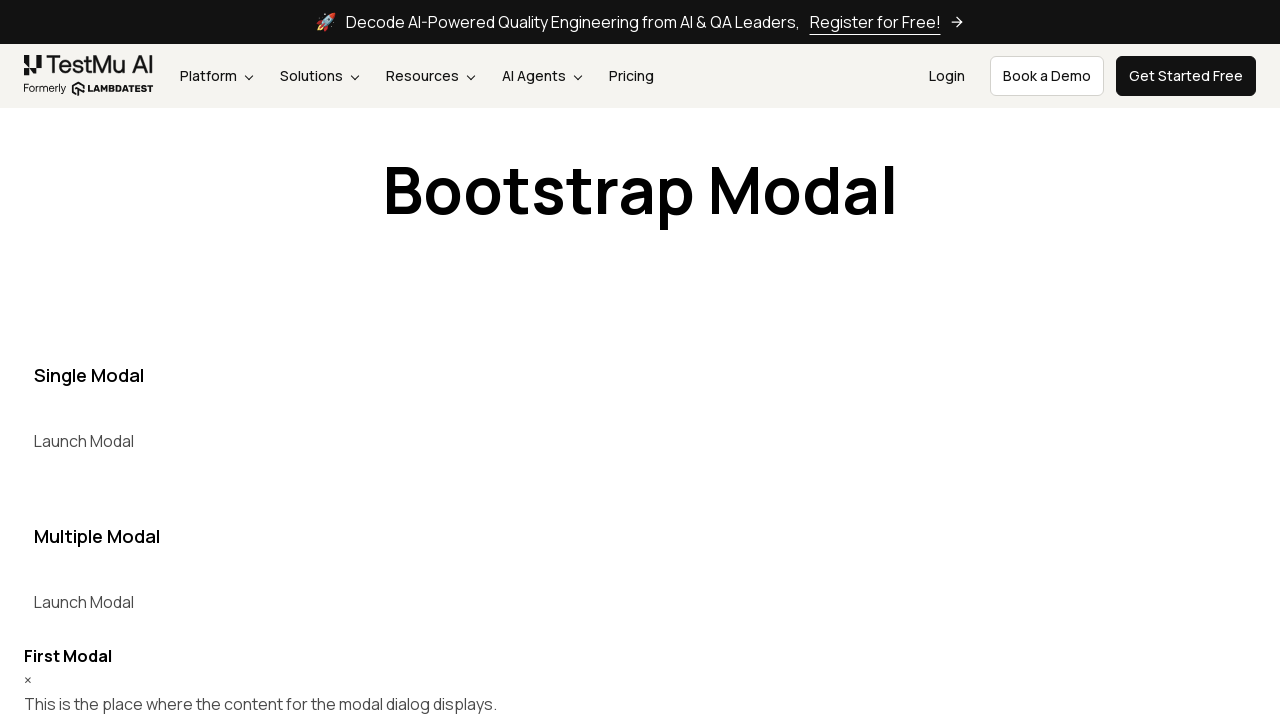

Clicked second Launch Modal button at (84, 602) on xpath=//button[contains(text(),'Launch Modal')] >> nth=1
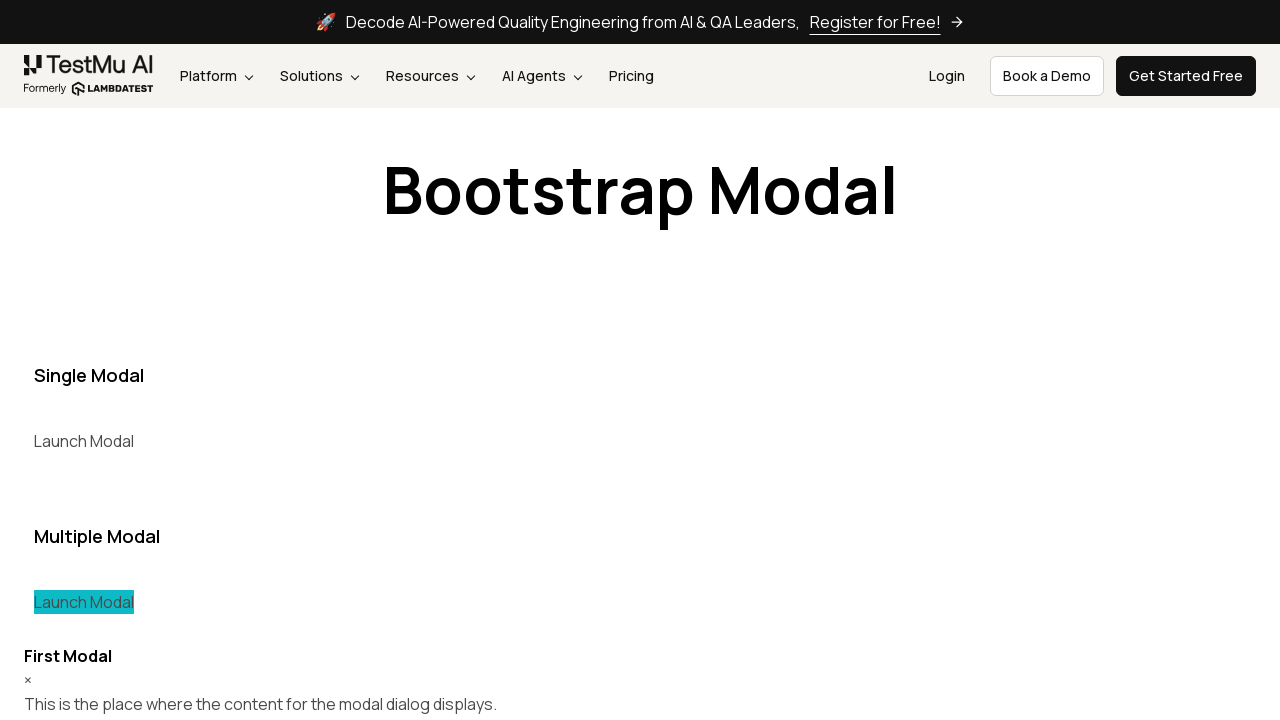

Clicked third Launch Modal button to open second modal at (74, 360) on xpath=//button[contains(text(),'Launch Modal')] >> nth=2
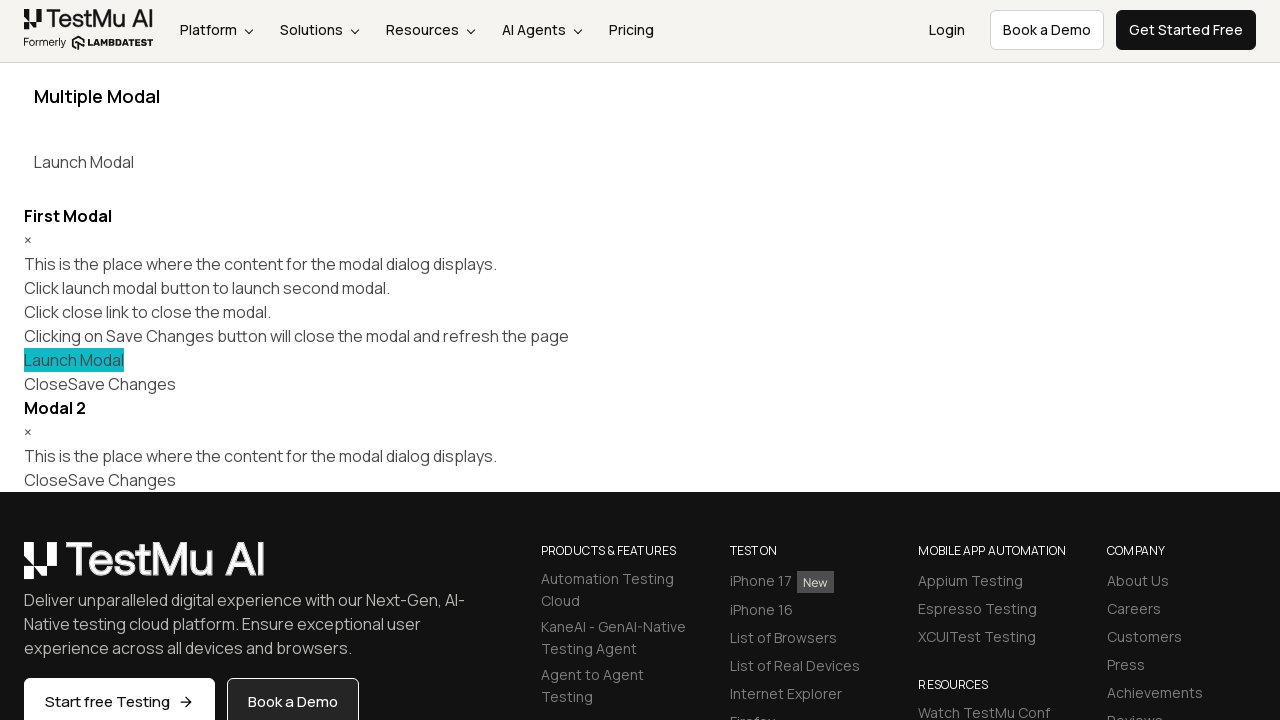

Clicked Save Changes button to close second modal at (122, 480) on xpath=//button[contains(text(),'Save Changes')] >> nth=2
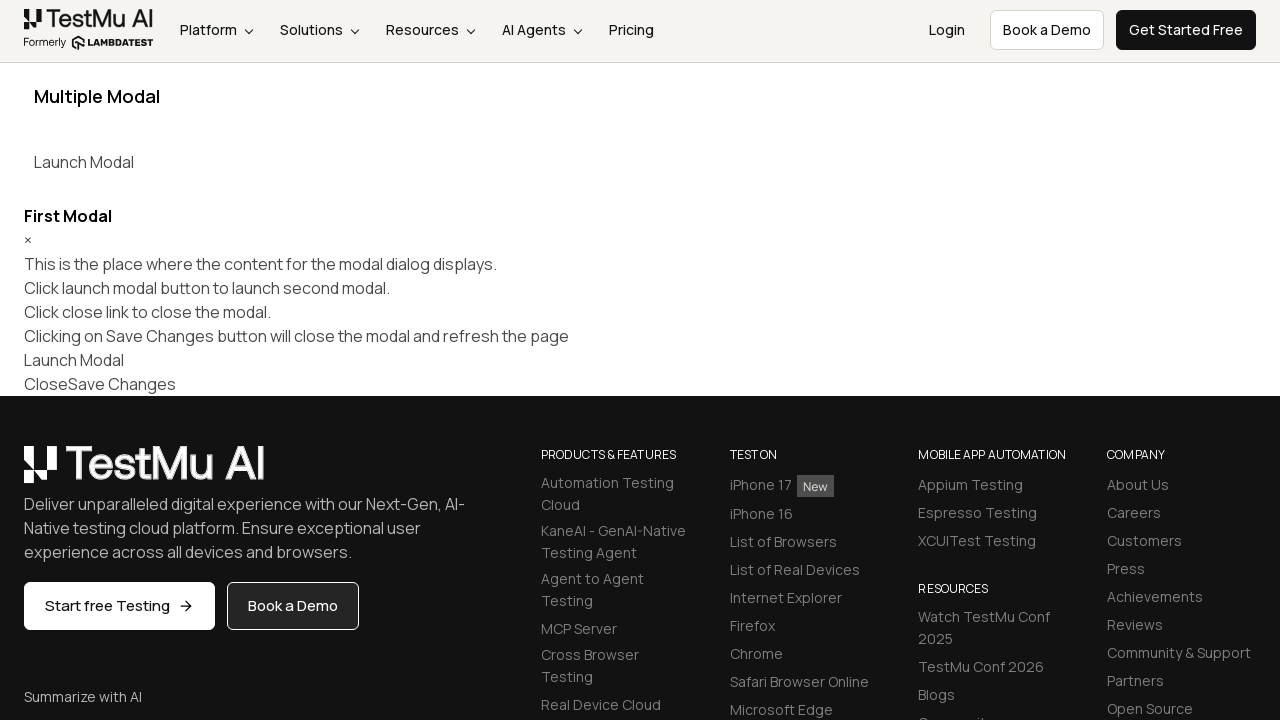

Clicked Save Changes button to close third modal at (122, 384) on xpath=//button[contains(text(),'Save Changes')] >> nth=1
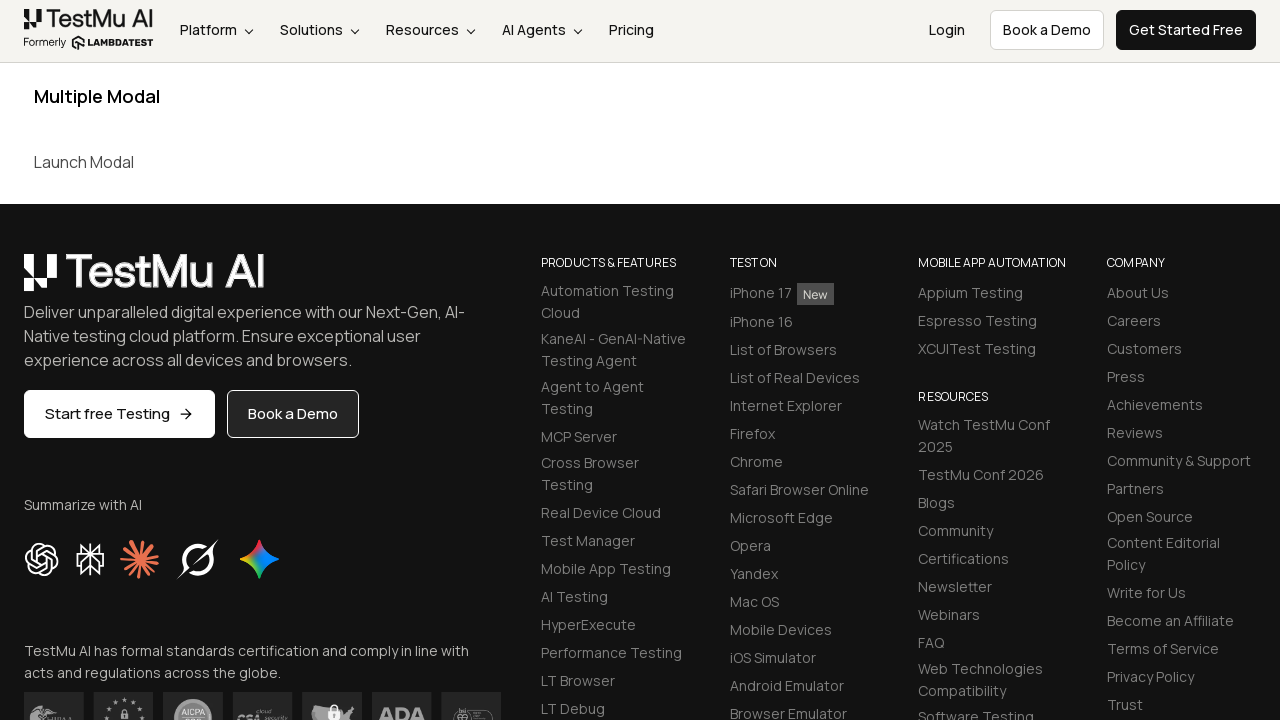

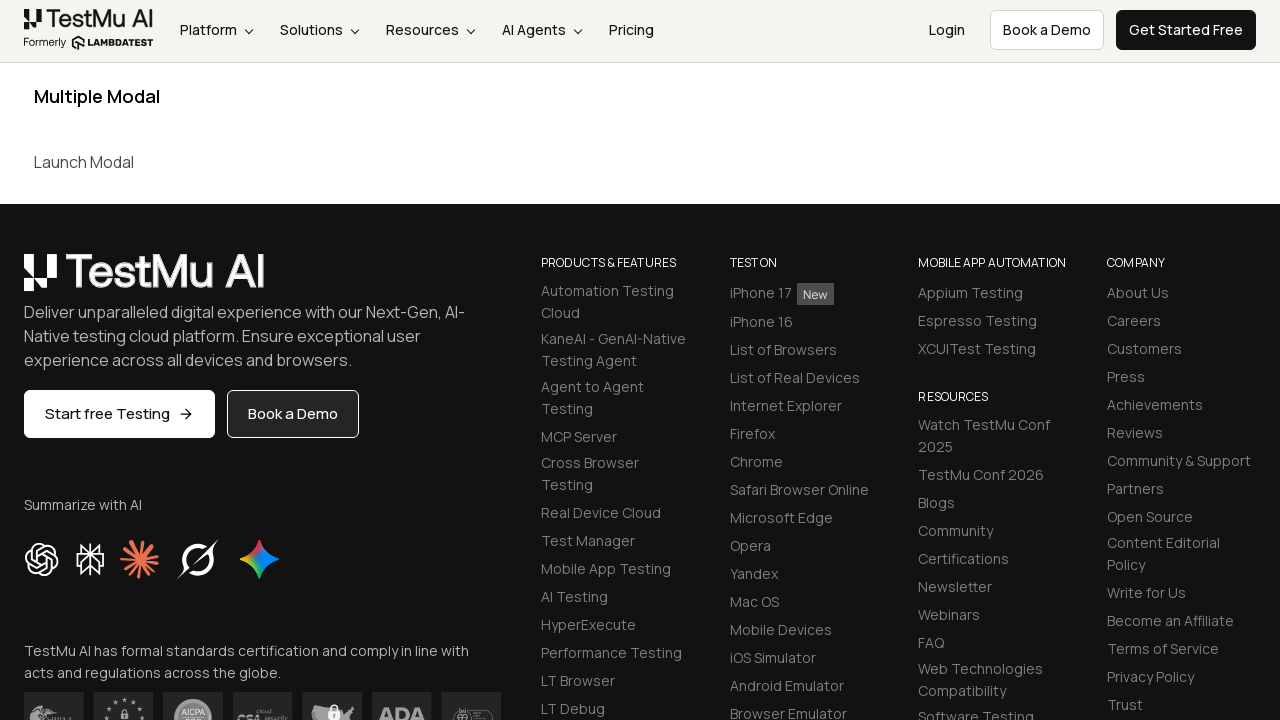